Tests dropdown selection functionality by selecting currency options using different methods - by index, by value, and by visible text

Starting URL: https://rahulshettyacademy.com/dropdownsPractise/

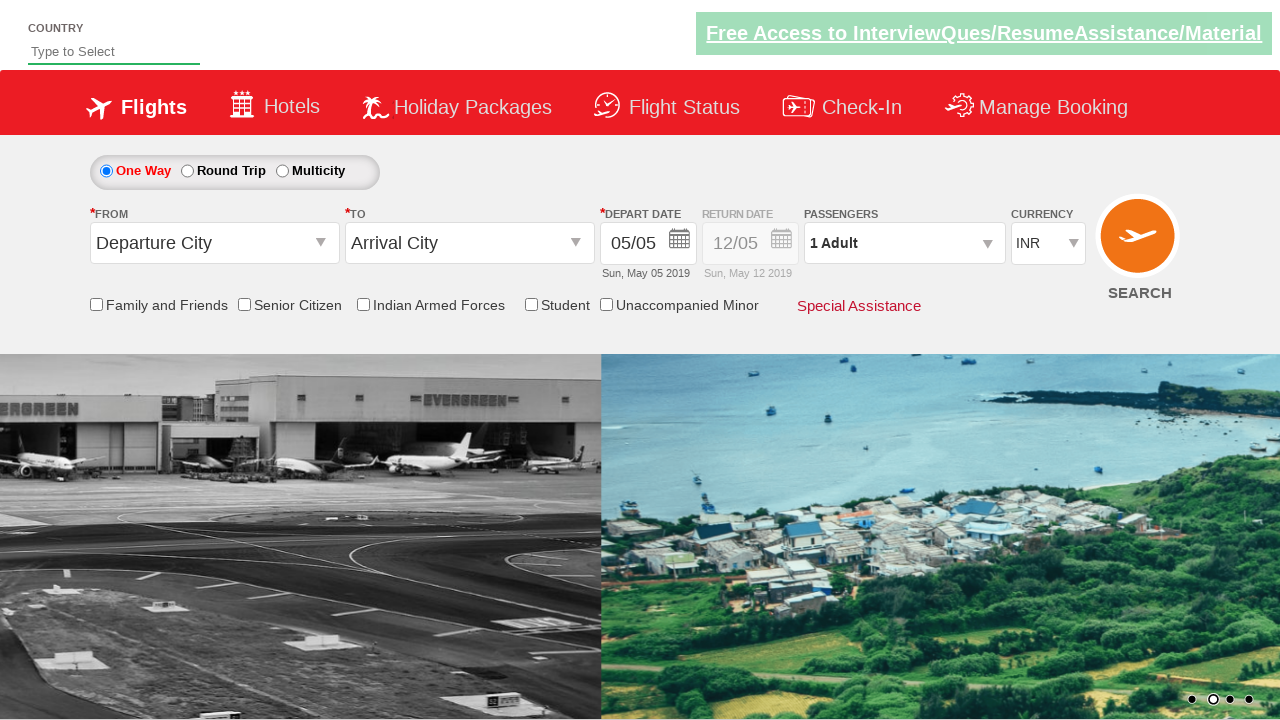

Located currency dropdown element
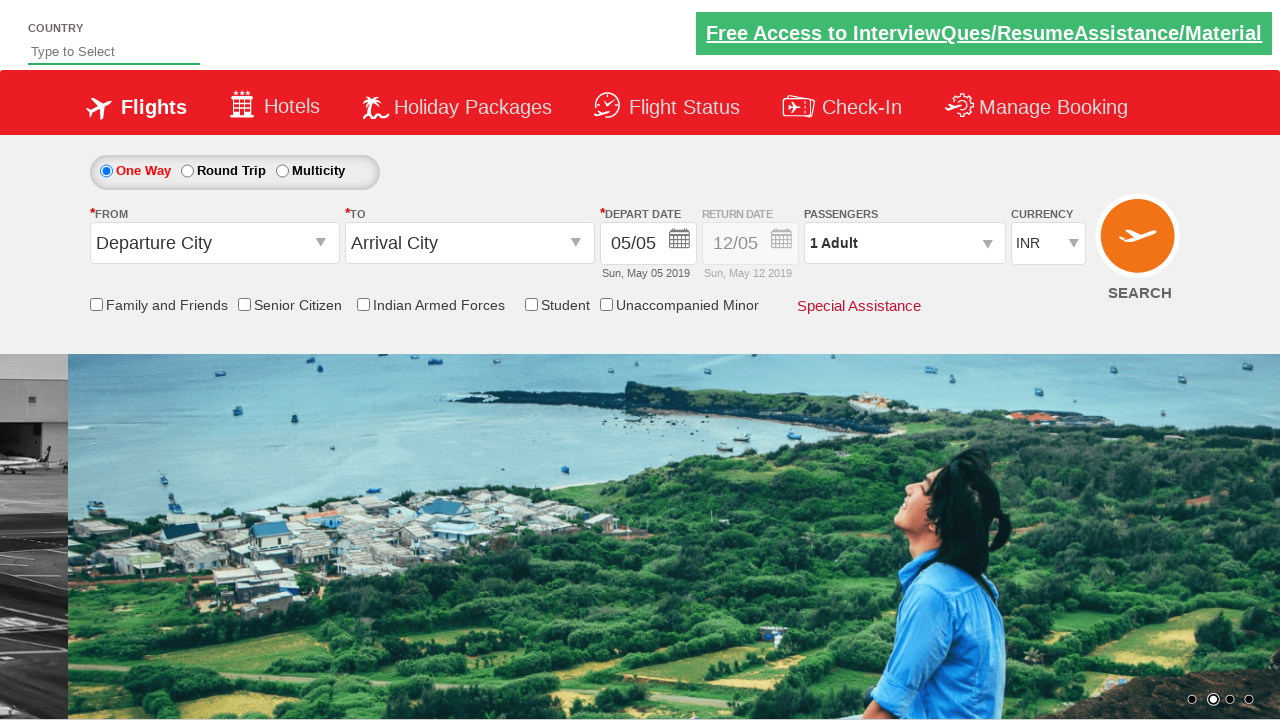

Selected 4th currency option by index (index 3) on #ctl00_mainContent_DropDownListCurrency
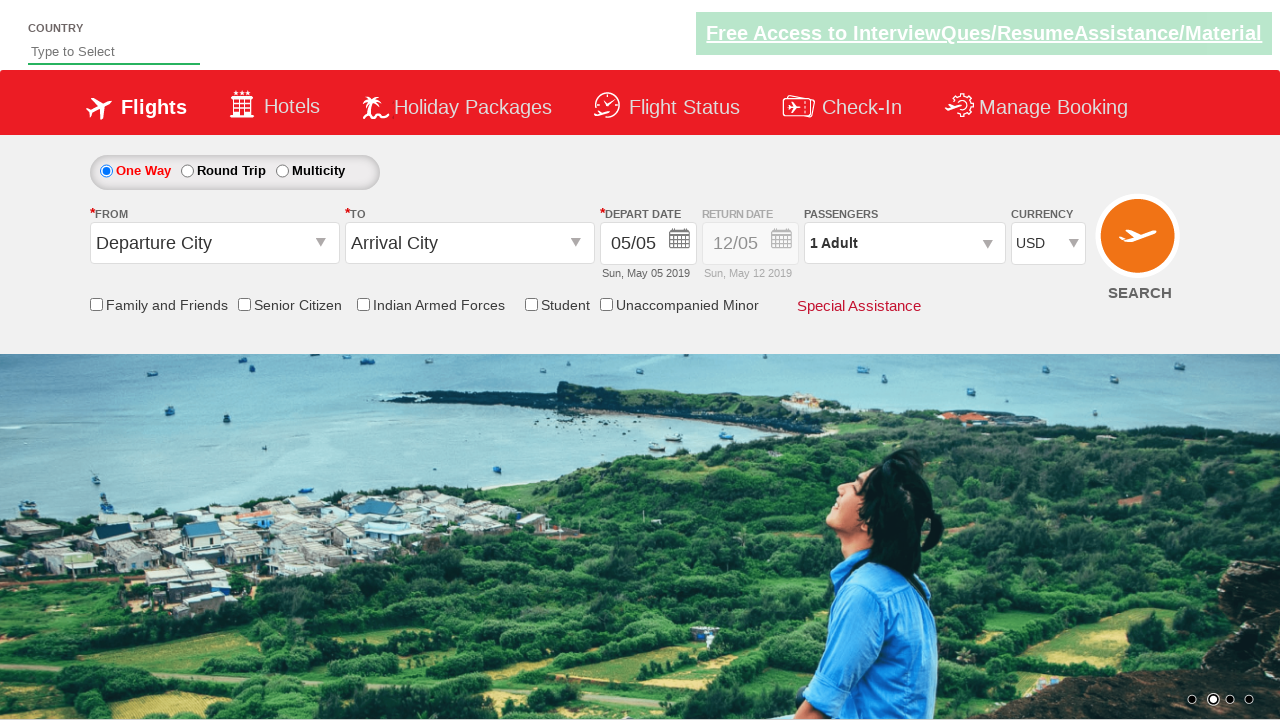

Selected INR currency by value on #ctl00_mainContent_DropDownListCurrency
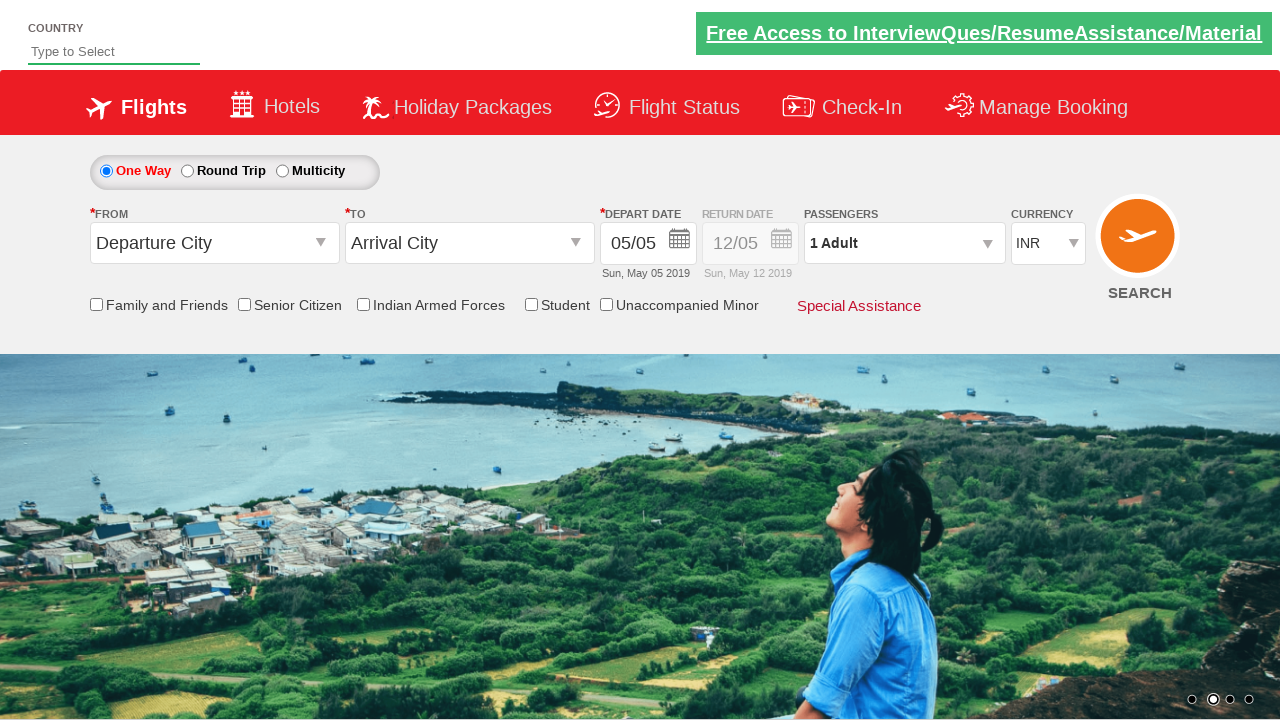

Selected AED currency by visible text on #ctl00_mainContent_DropDownListCurrency
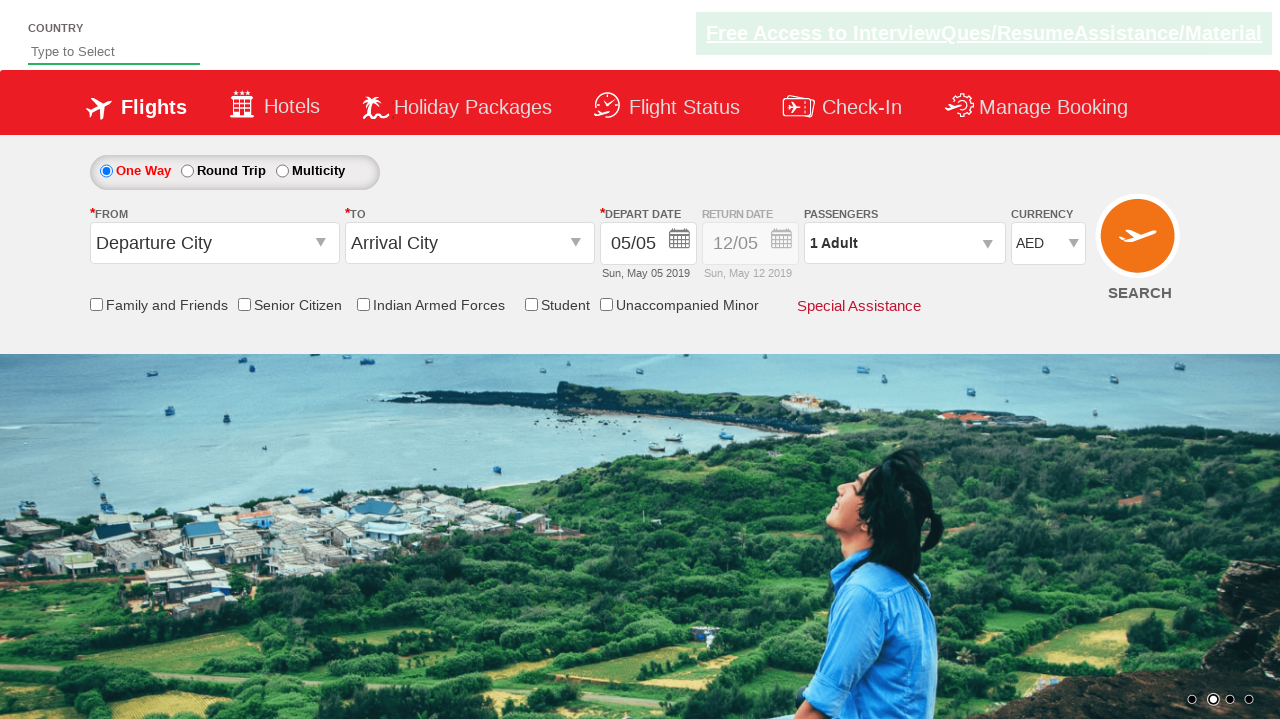

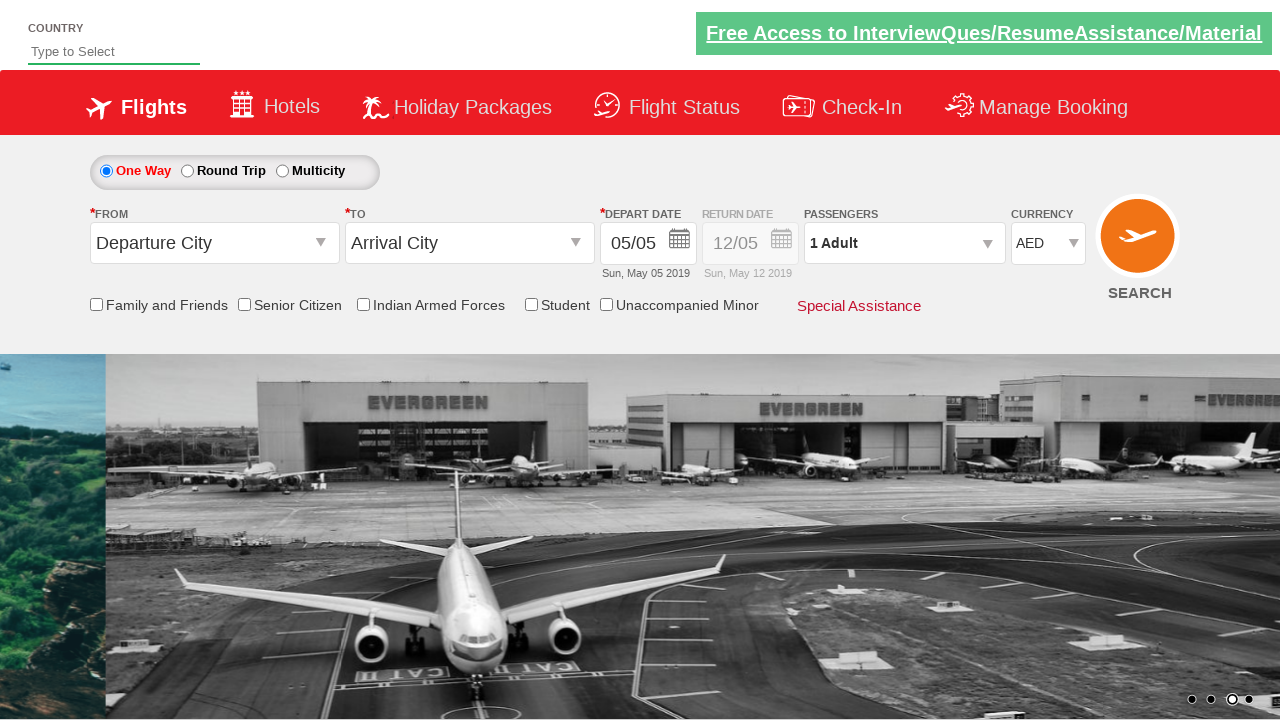